Tests handling multiple browser windows by clicking a link that opens a new window, switching to the new window, and verifying its content contains "New Window".

Starting URL: https://the-internet.herokuapp.com/windows

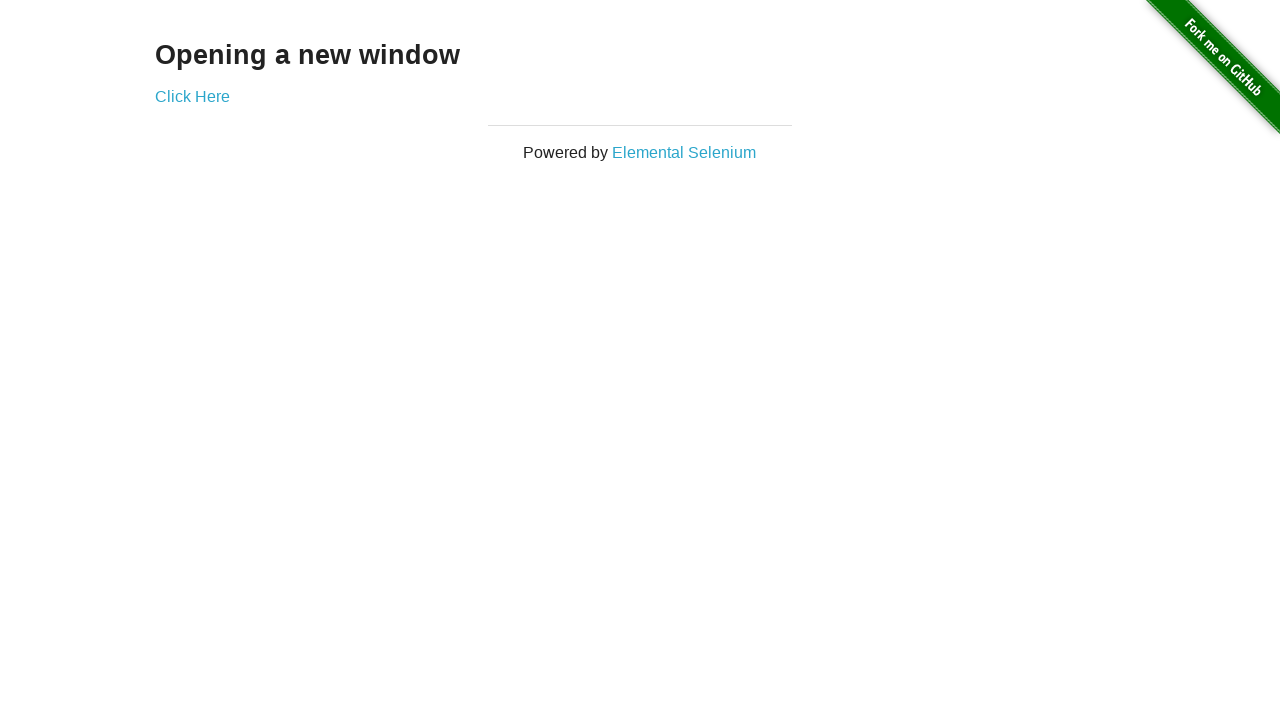

Clicked 'Click Here' link to open new window at (192, 96) on text=Click Here
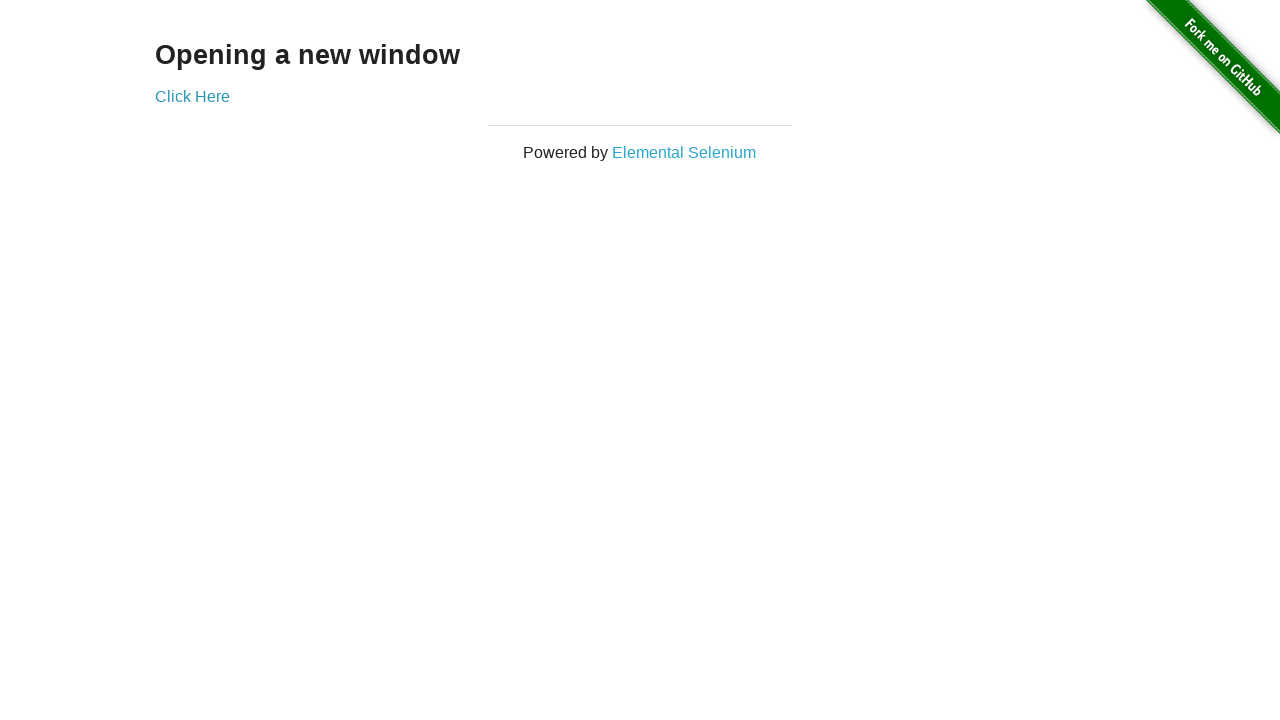

Captured new window page object
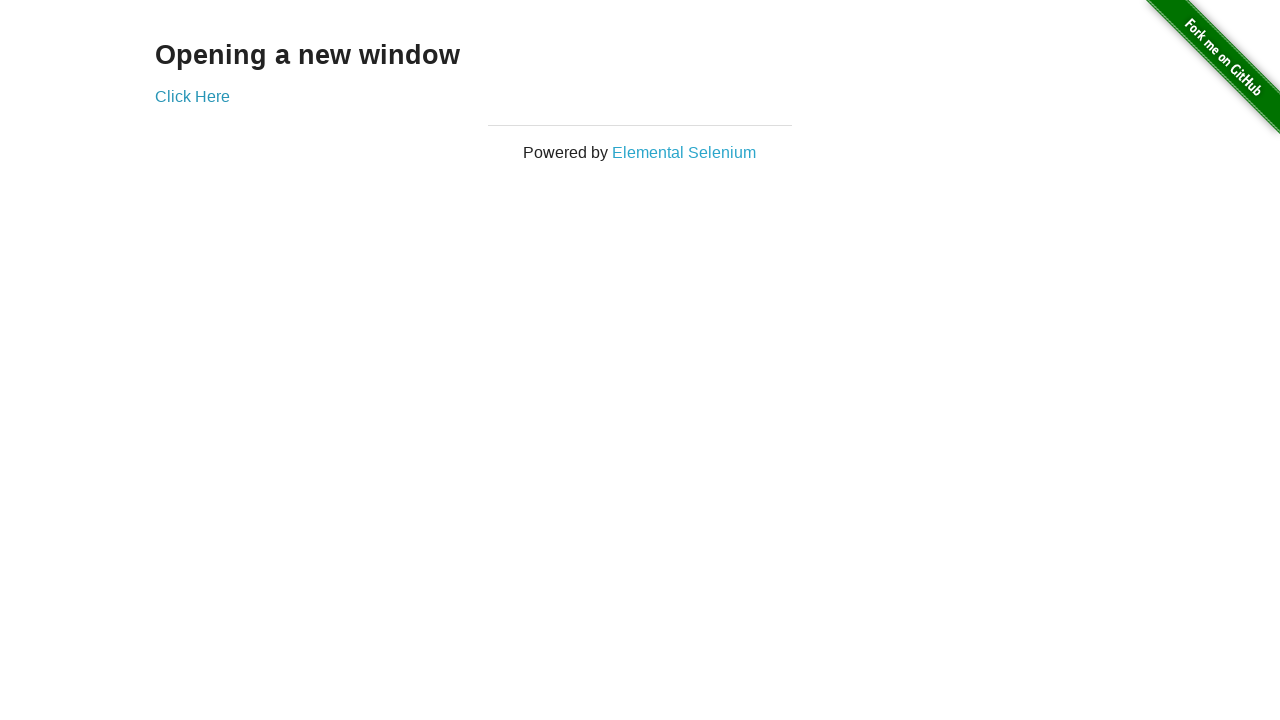

New window page loaded completely
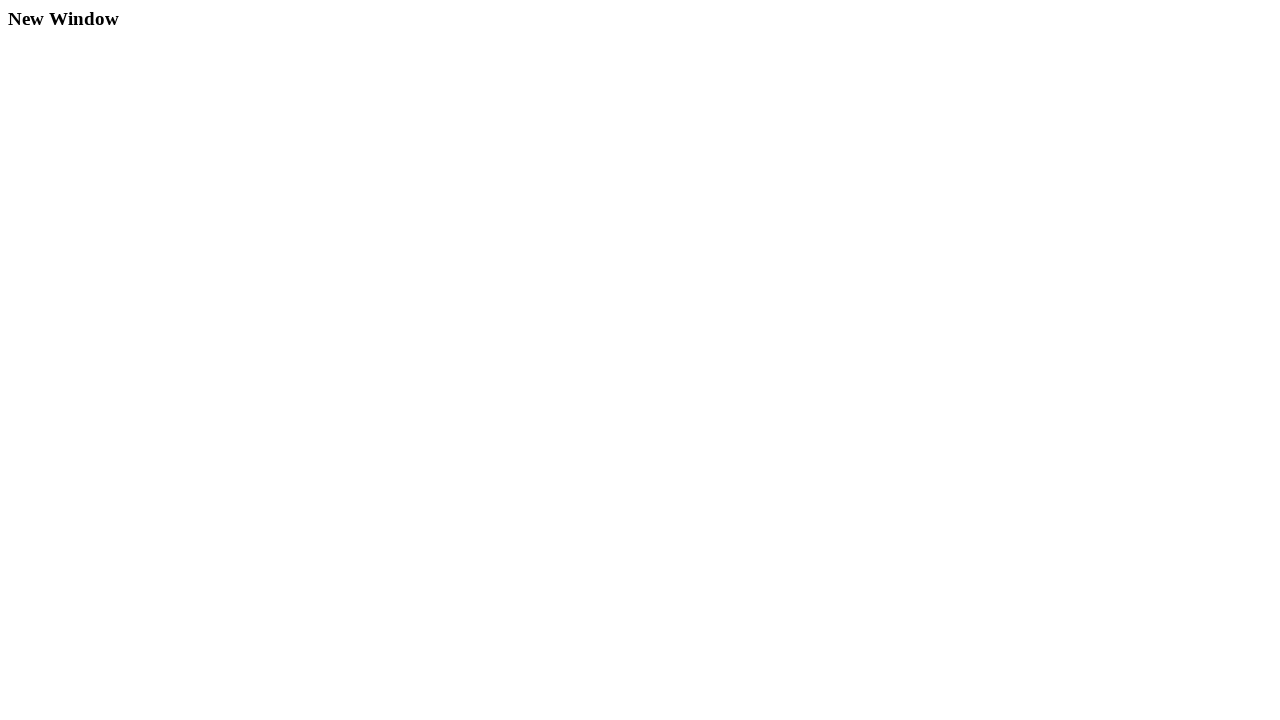

Verified new window contains 'New Window' text
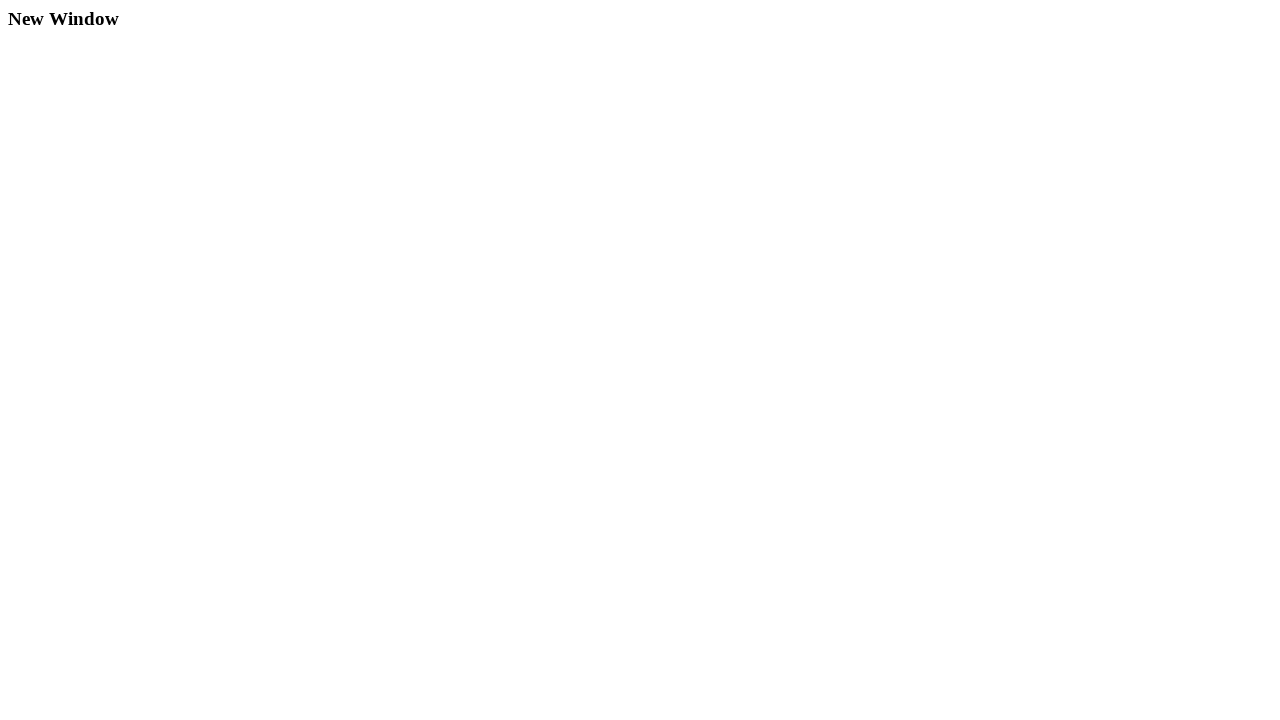

Closed new window
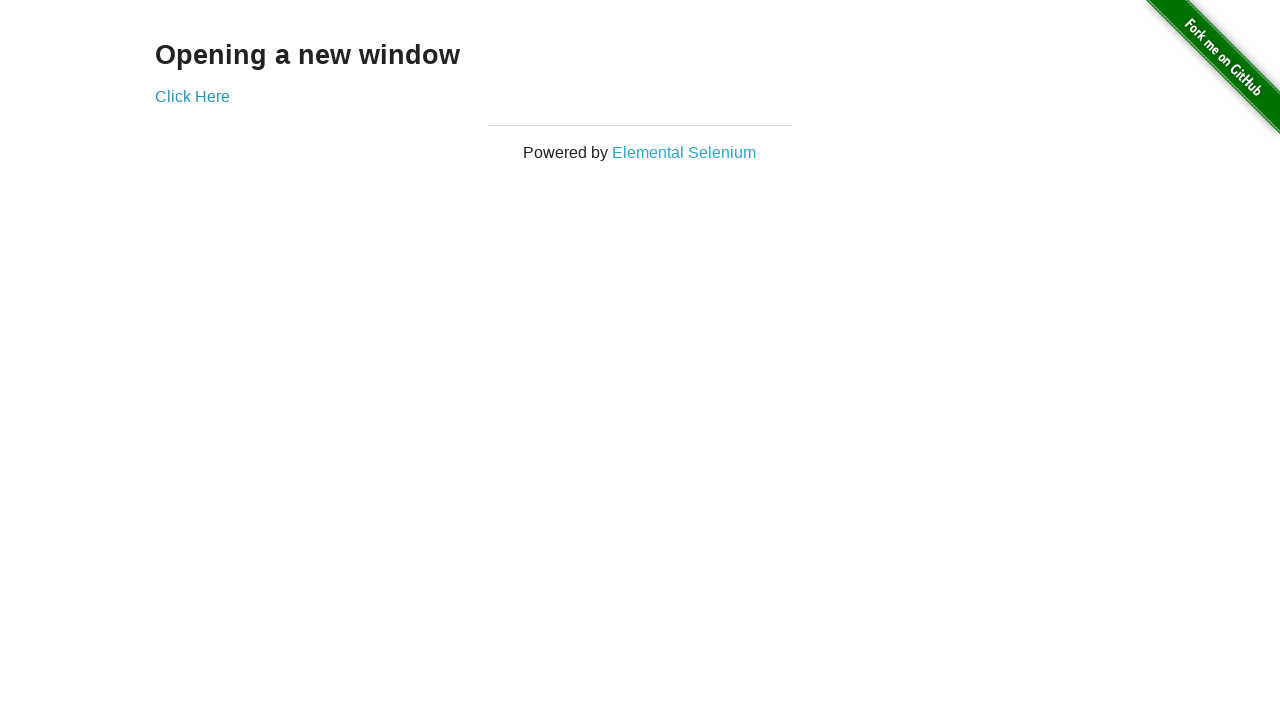

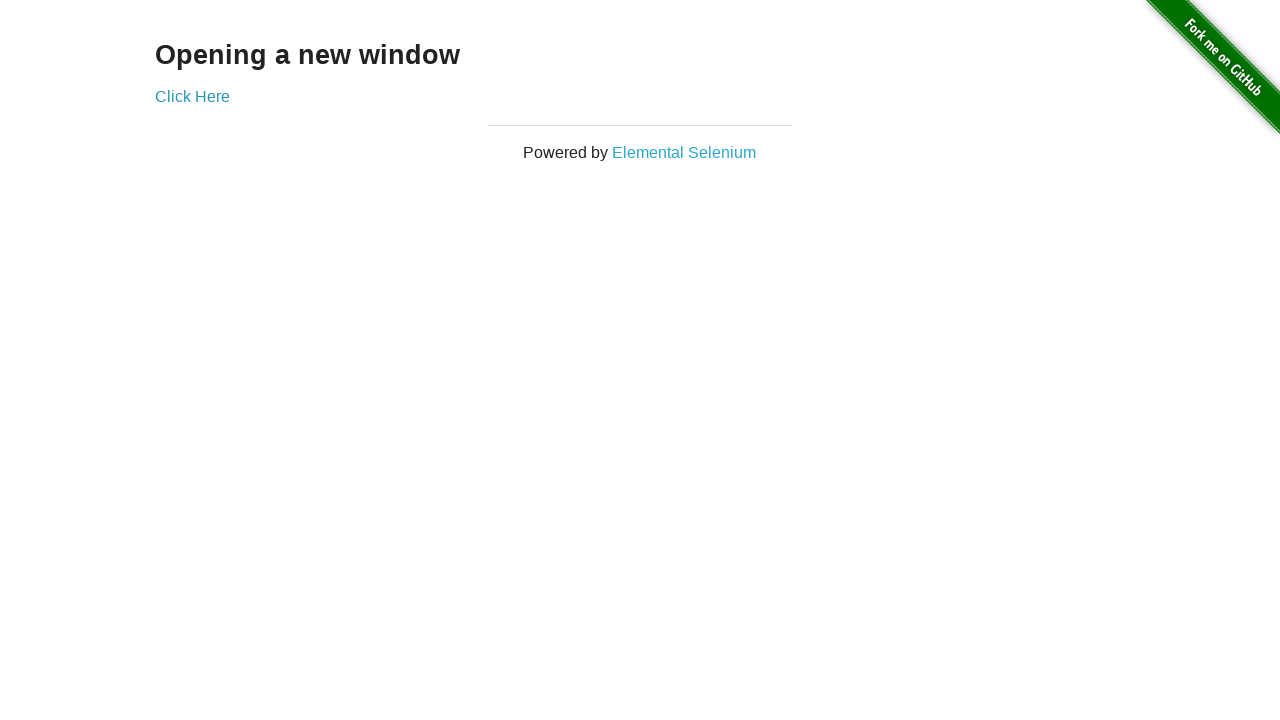